Navigates to the Sortable Data Tables page on the-internet.herokuapp.com and verifies the table structure with headers and rows is displayed correctly.

Starting URL: http://the-internet.herokuapp.com/

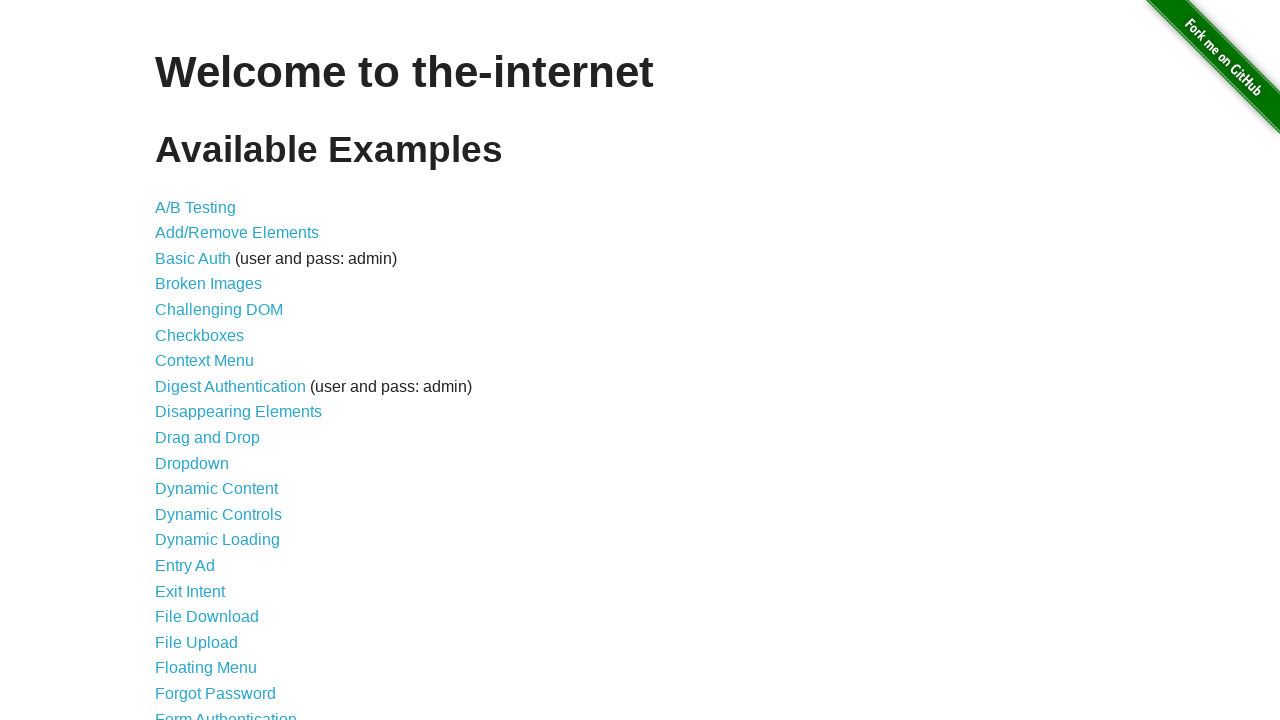

Clicked on 'Sortable Data Tables' link at (230, 574) on text=Sortable Data Tables
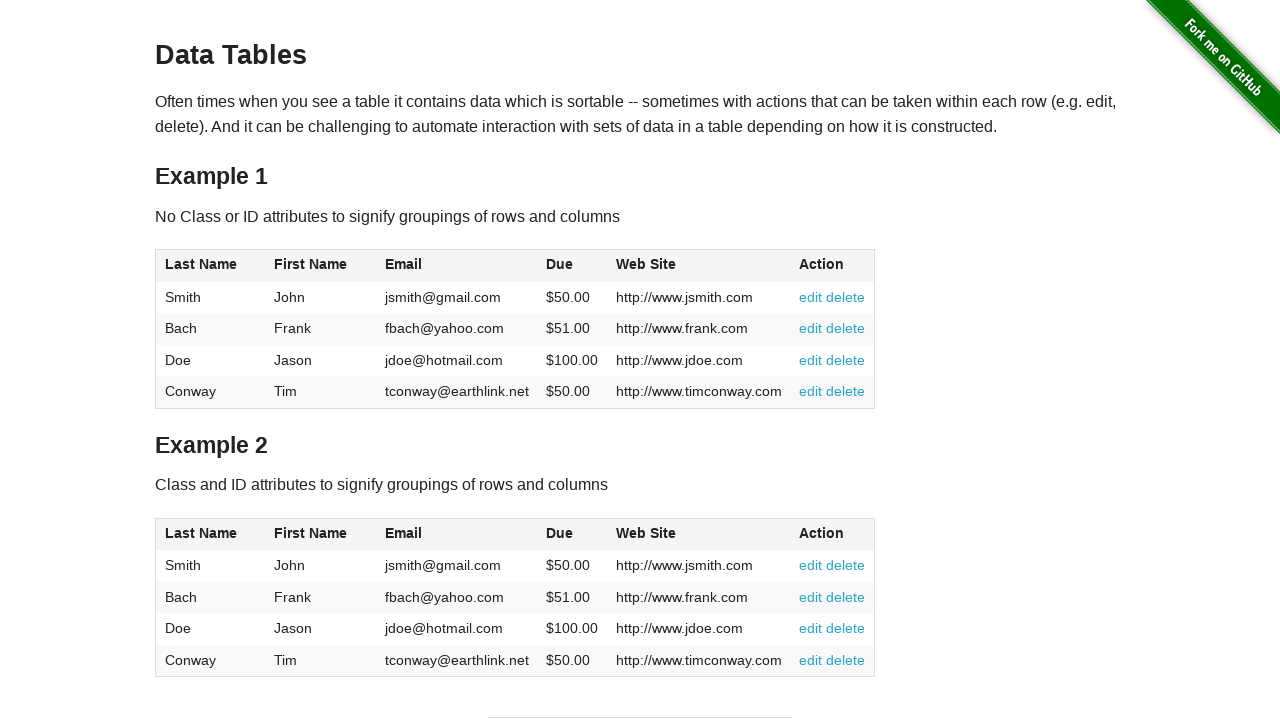

Table #table1 is now visible
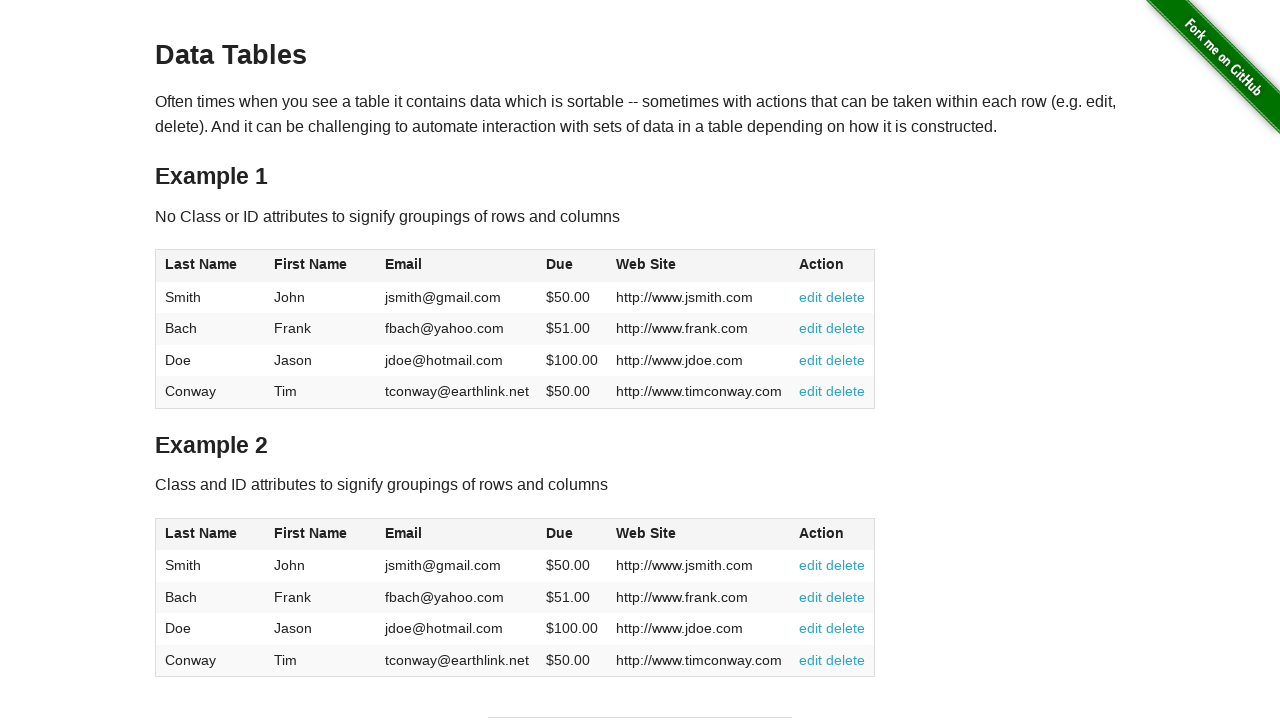

Table header with span element is present
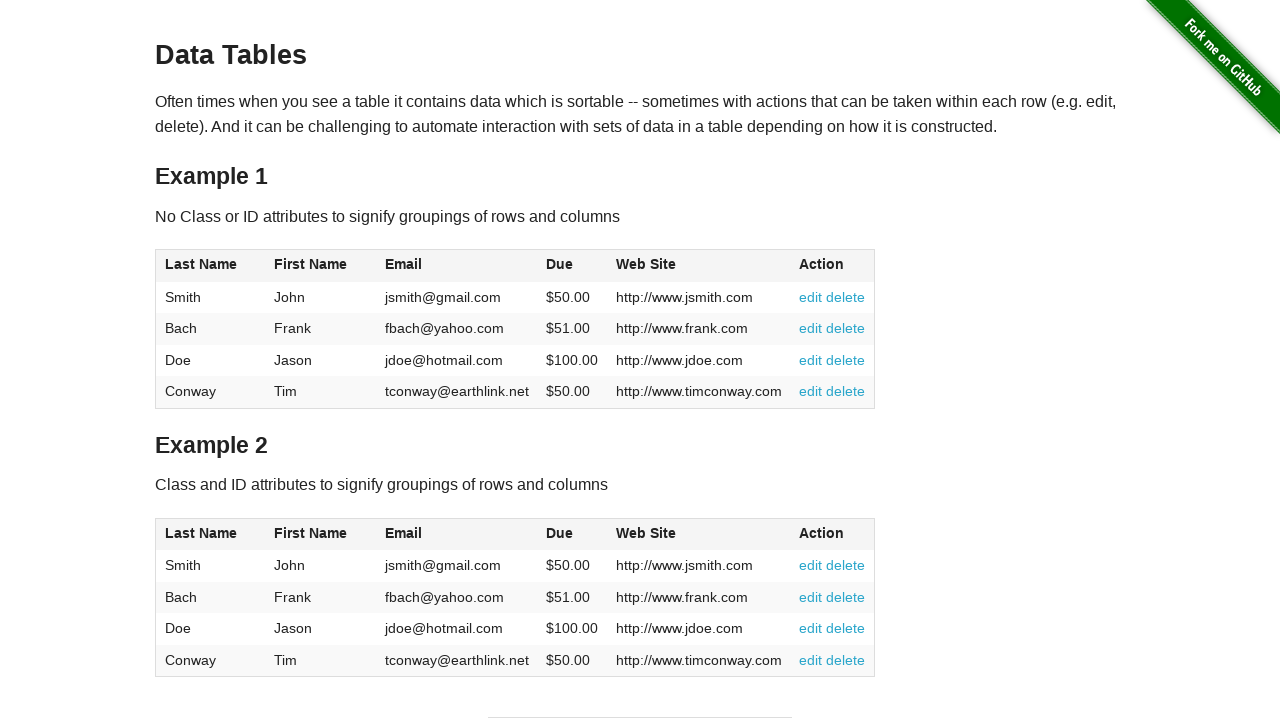

Table body rows are present
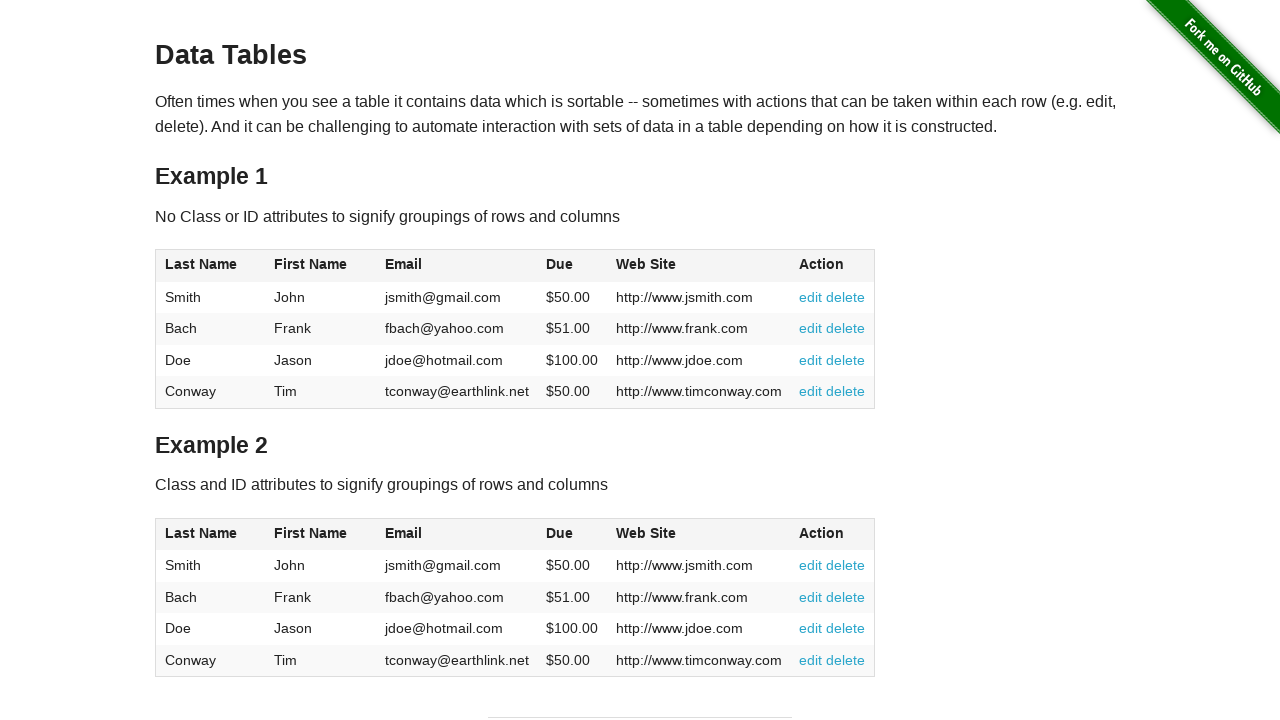

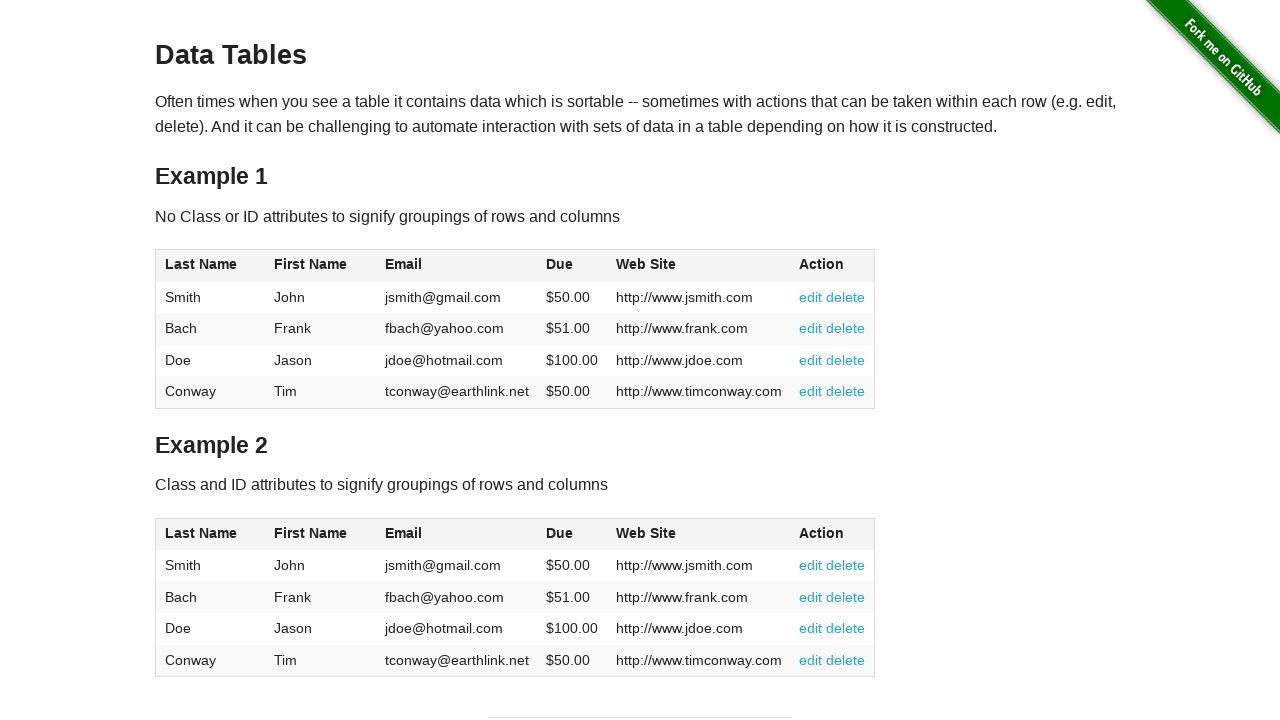